Tests navigation from the home page to a form page by clicking a Form button, then verifies that an input box and submit button are displayed on the form page.

Starting URL: http://uitest.duodecadits.com/

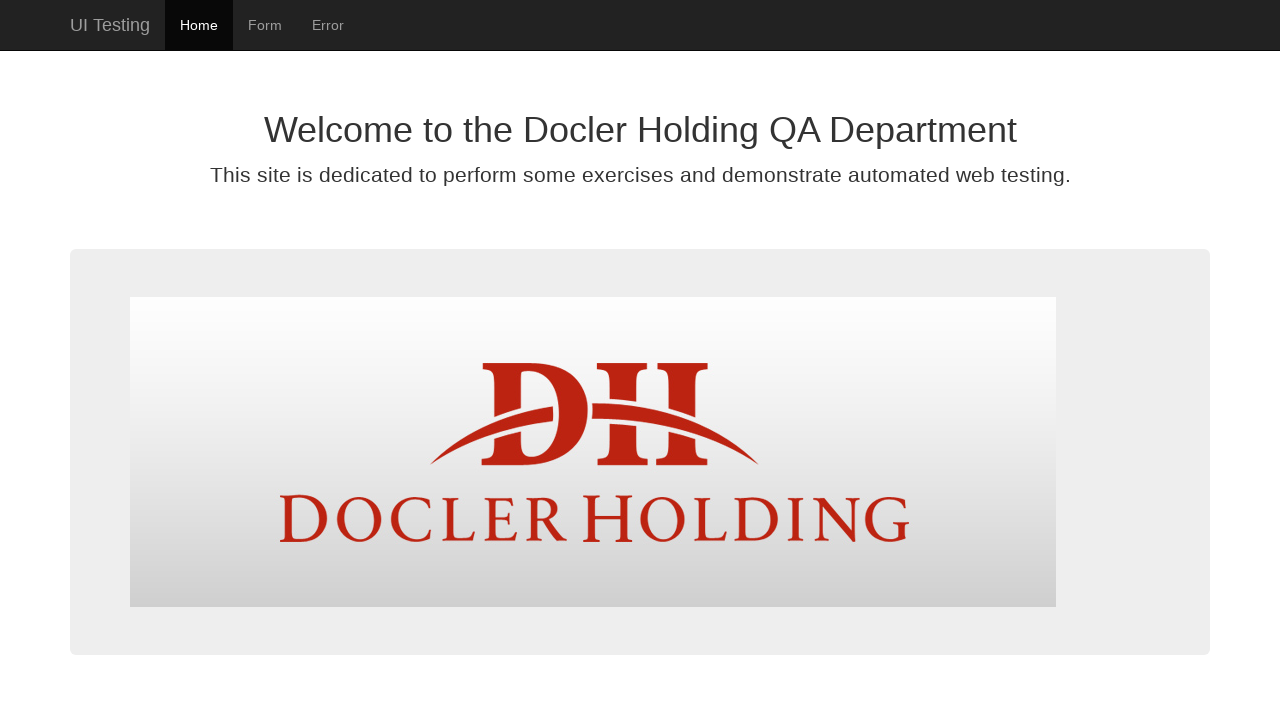

Clicked Form button to navigate to form page at (265, 25) on #form
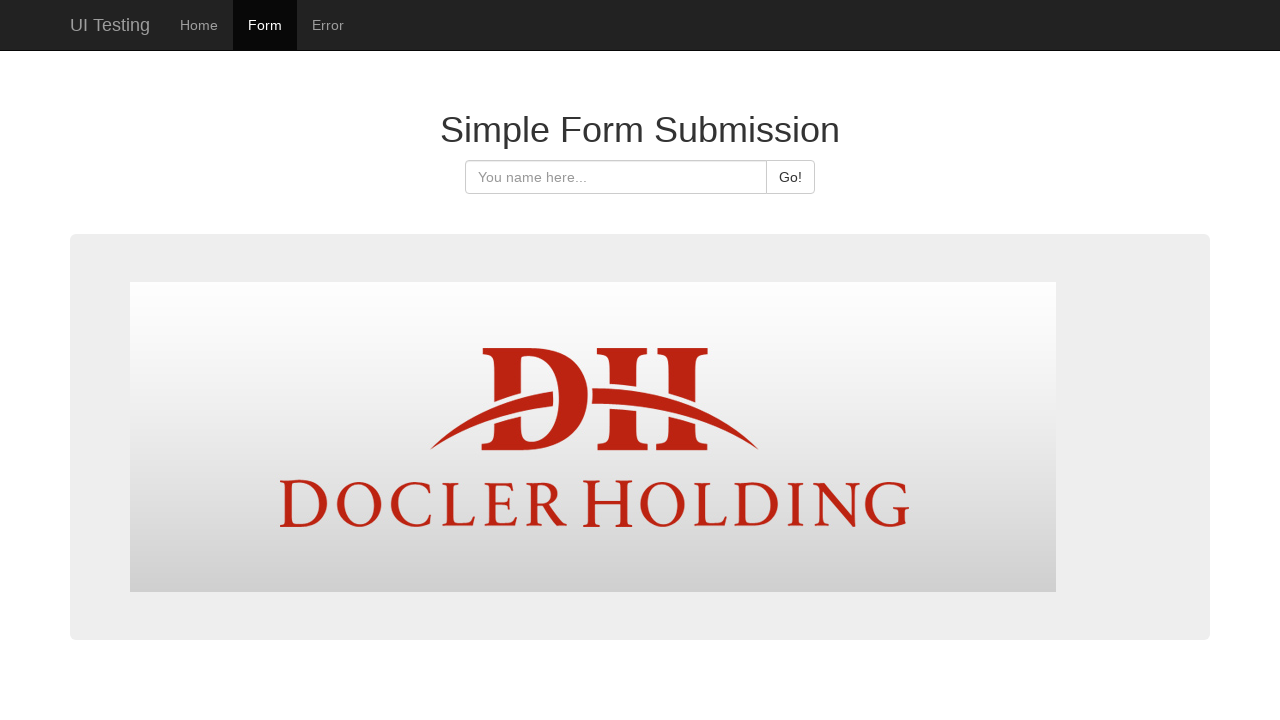

Navigated to form page (form.html)
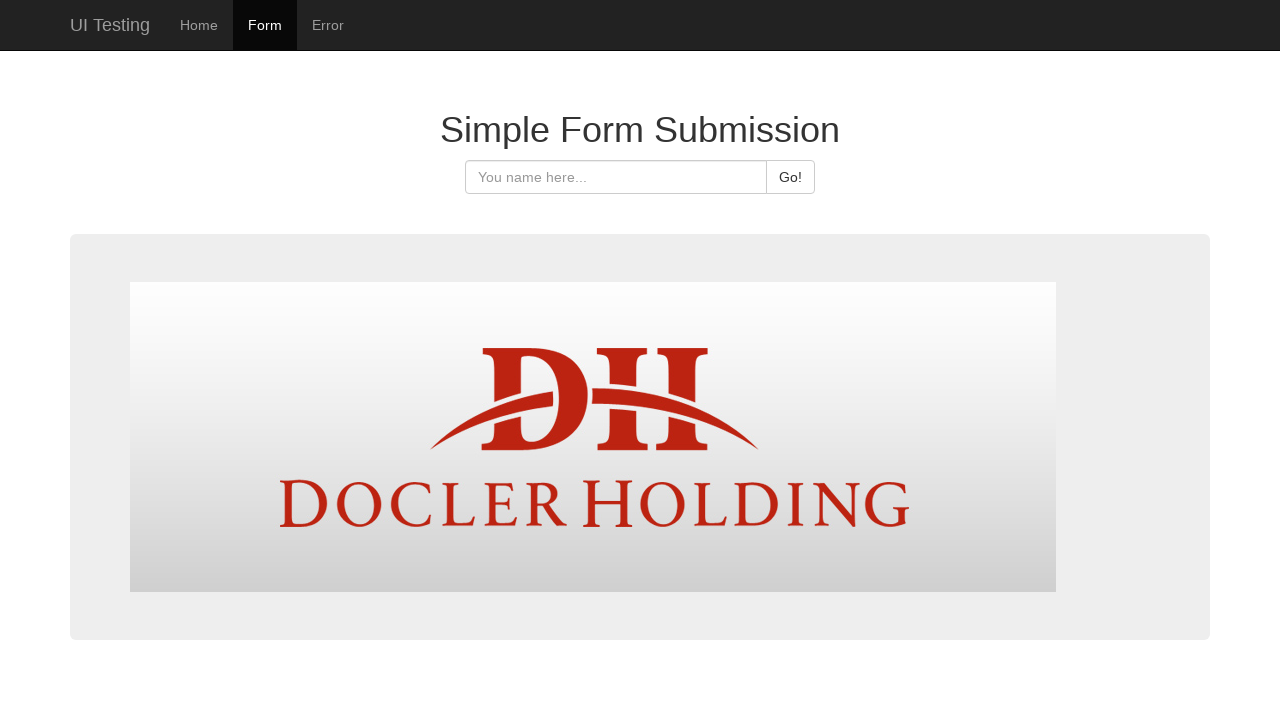

Input box with id 'hello-input' is displayed
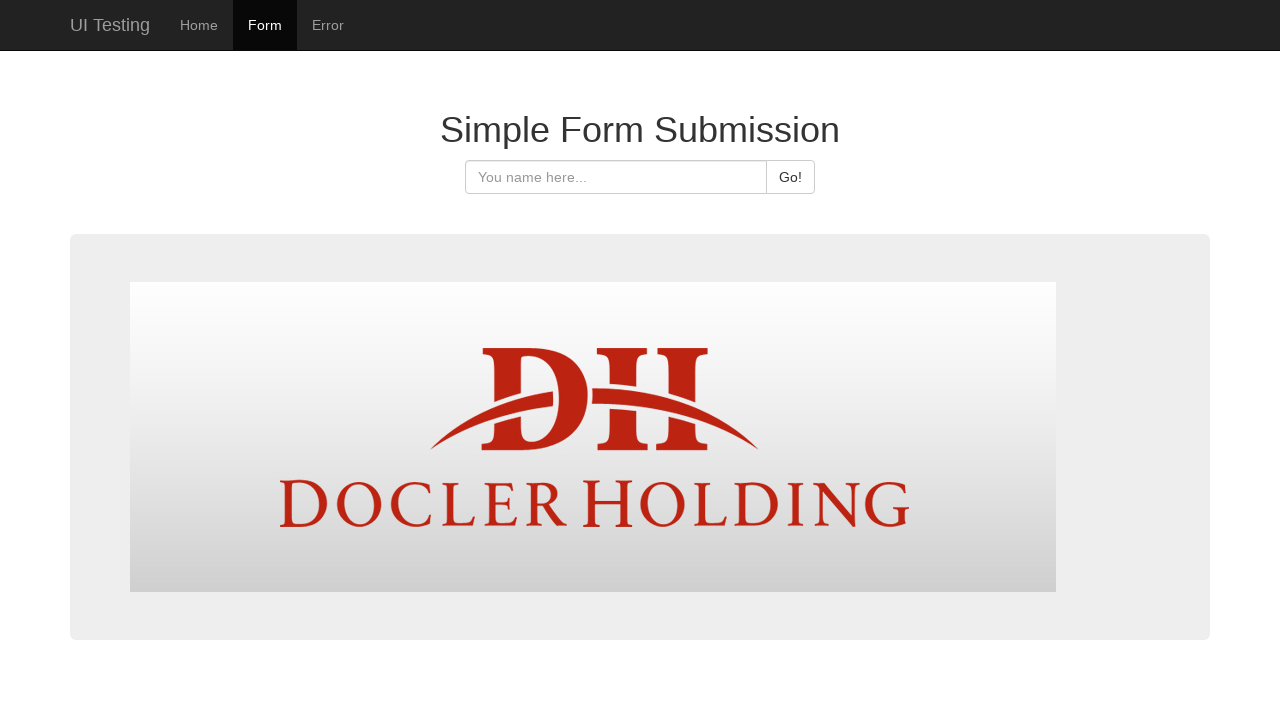

Submit button with id 'hello-submit' is displayed
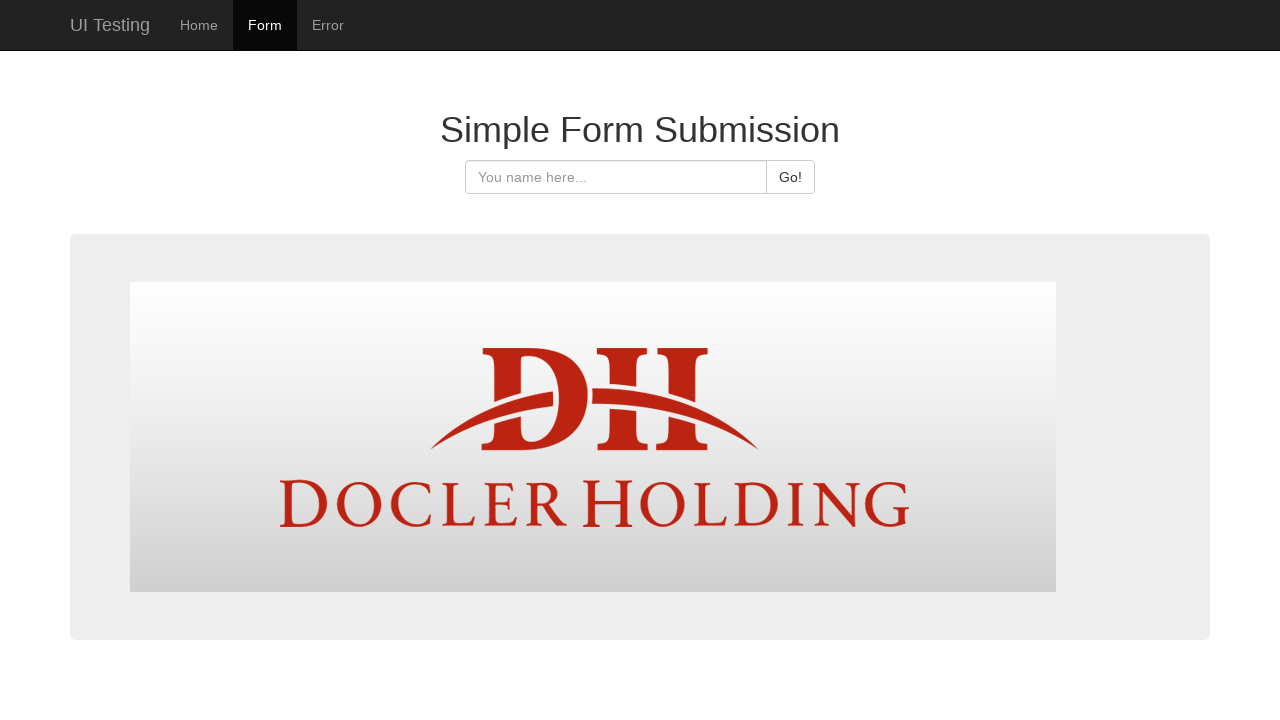

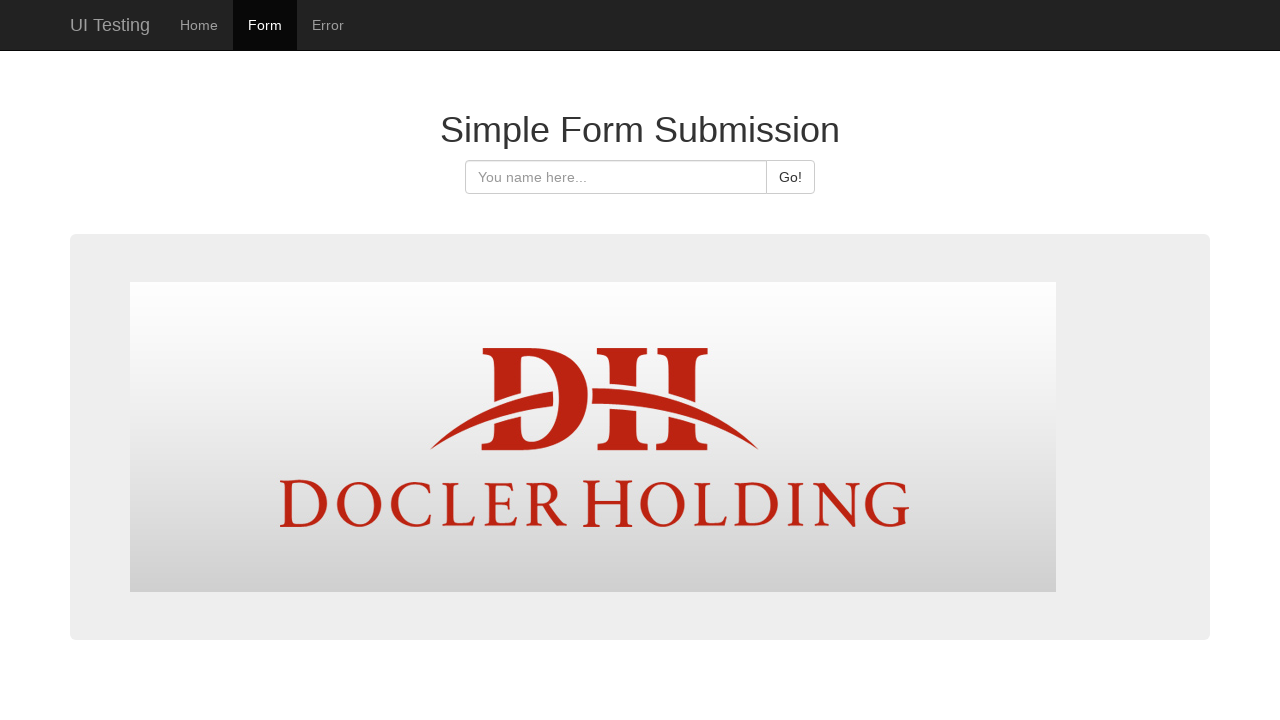